Tests browser tab handling by clicking a "New Tab" button, switching to the newly opened tab, and verifying content on the new tab by locating a heading element.

Starting URL: https://demoqa.com/browser-windows

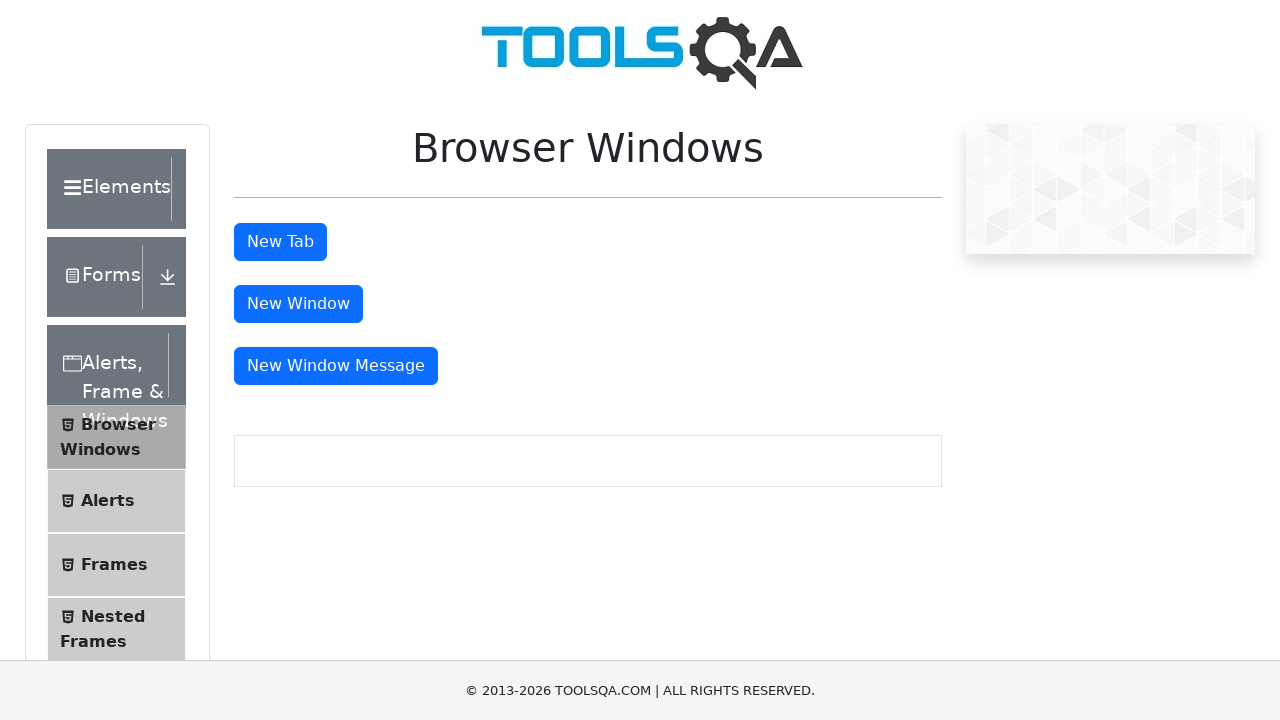

Clicked 'New Tab' button to open a new tab at (280, 242) on button#tabButton
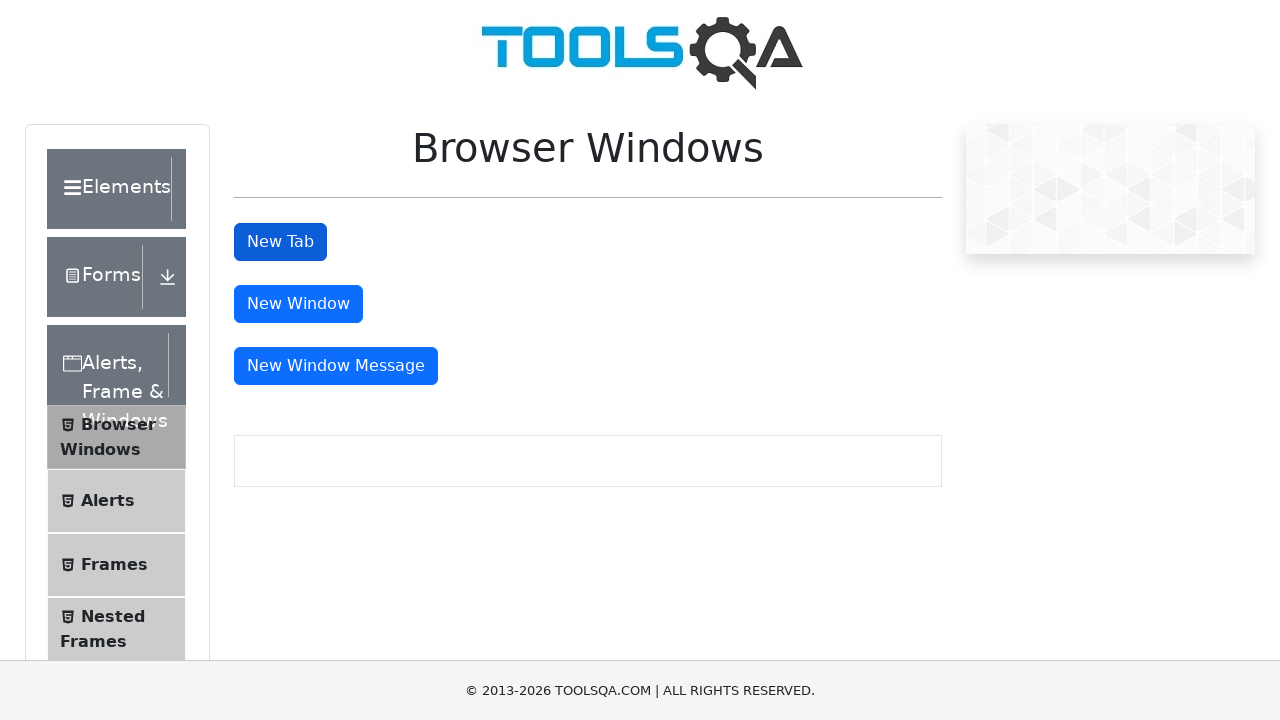

New tab opened and reference obtained
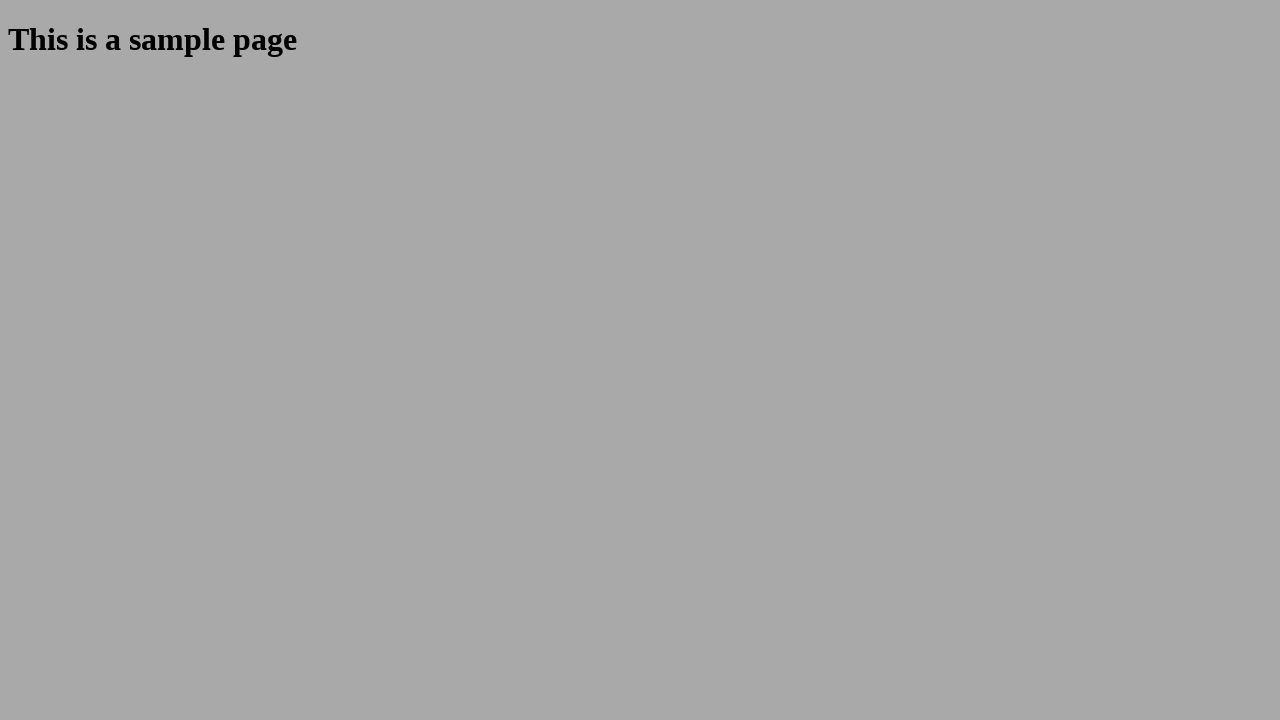

New tab page fully loaded
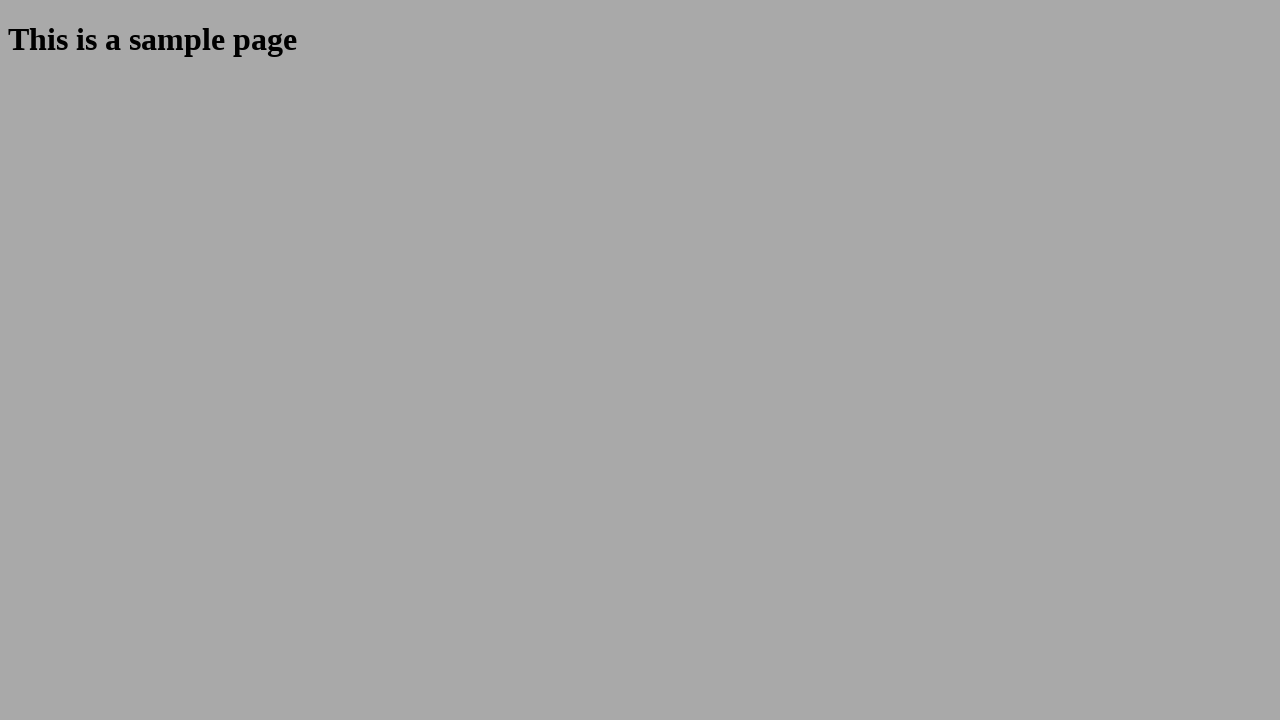

Sample heading element located on new tab
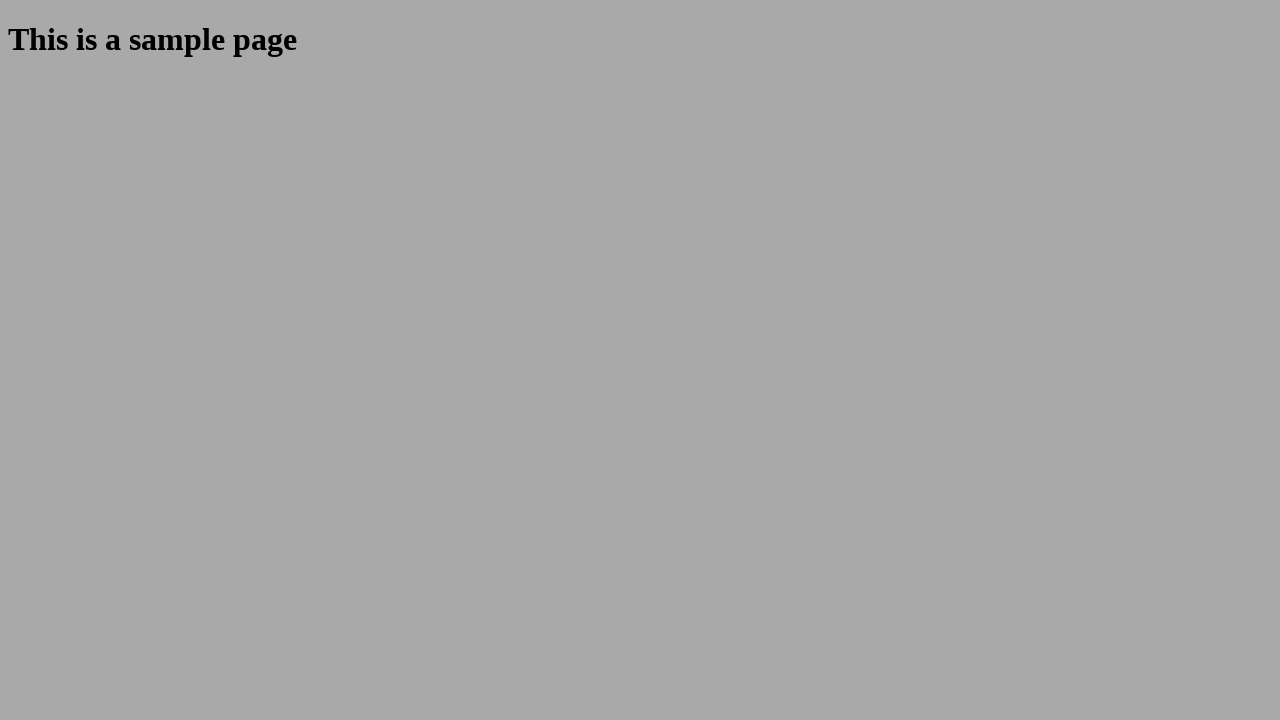

Retrieved heading text: 'This is a sample page'
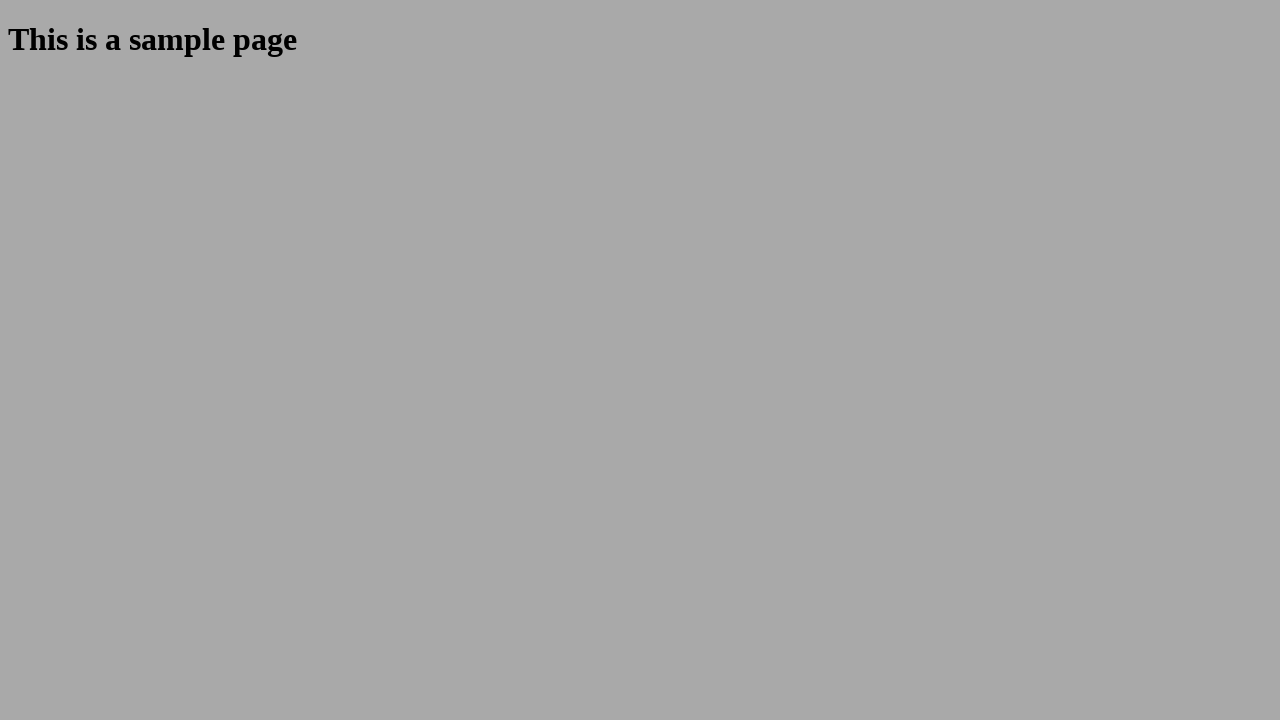

Closed the new tab
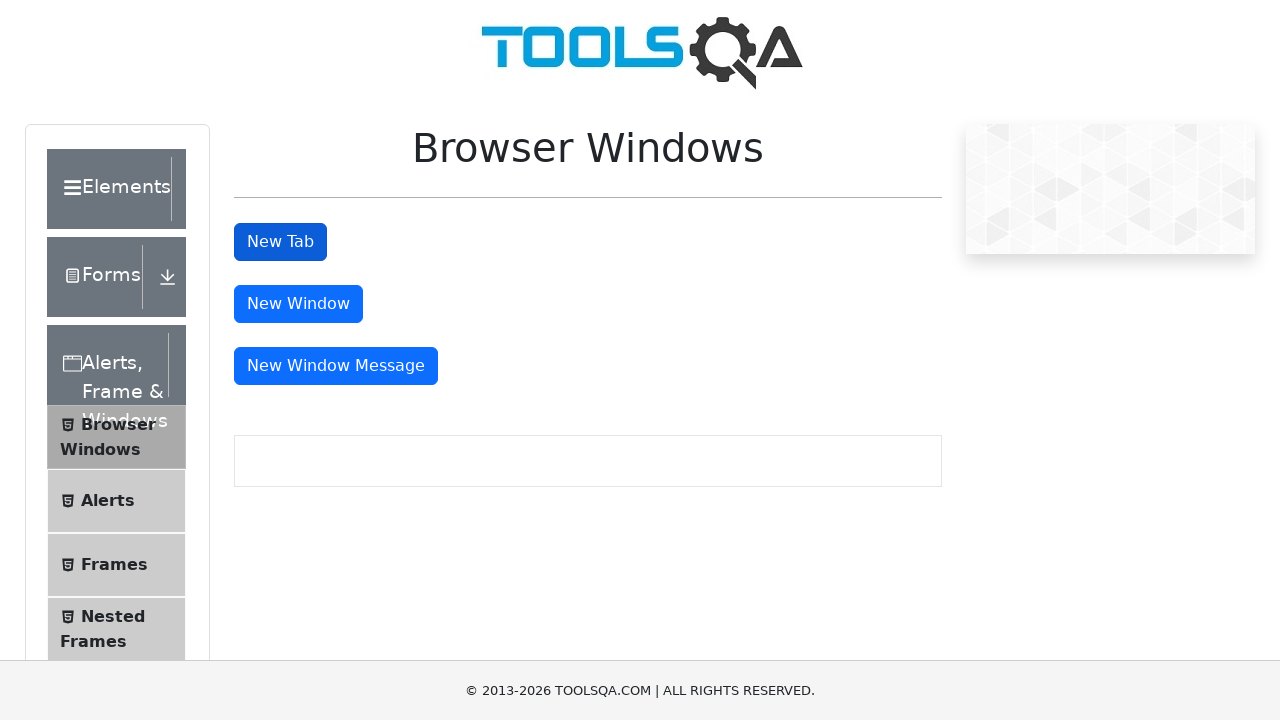

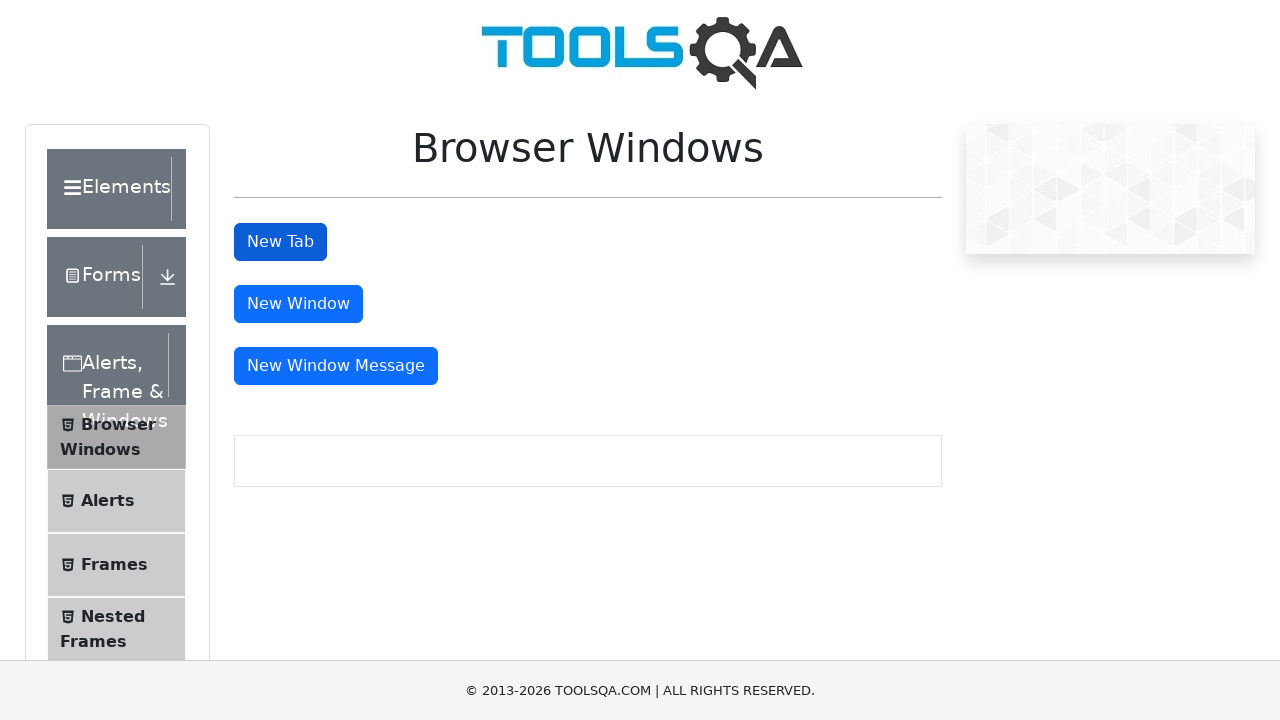